Tests a registration form by filling in required fields (first name, last name, email) and submitting, then verifies a success message is displayed.

Starting URL: http://suninjuly.github.io/registration1.html

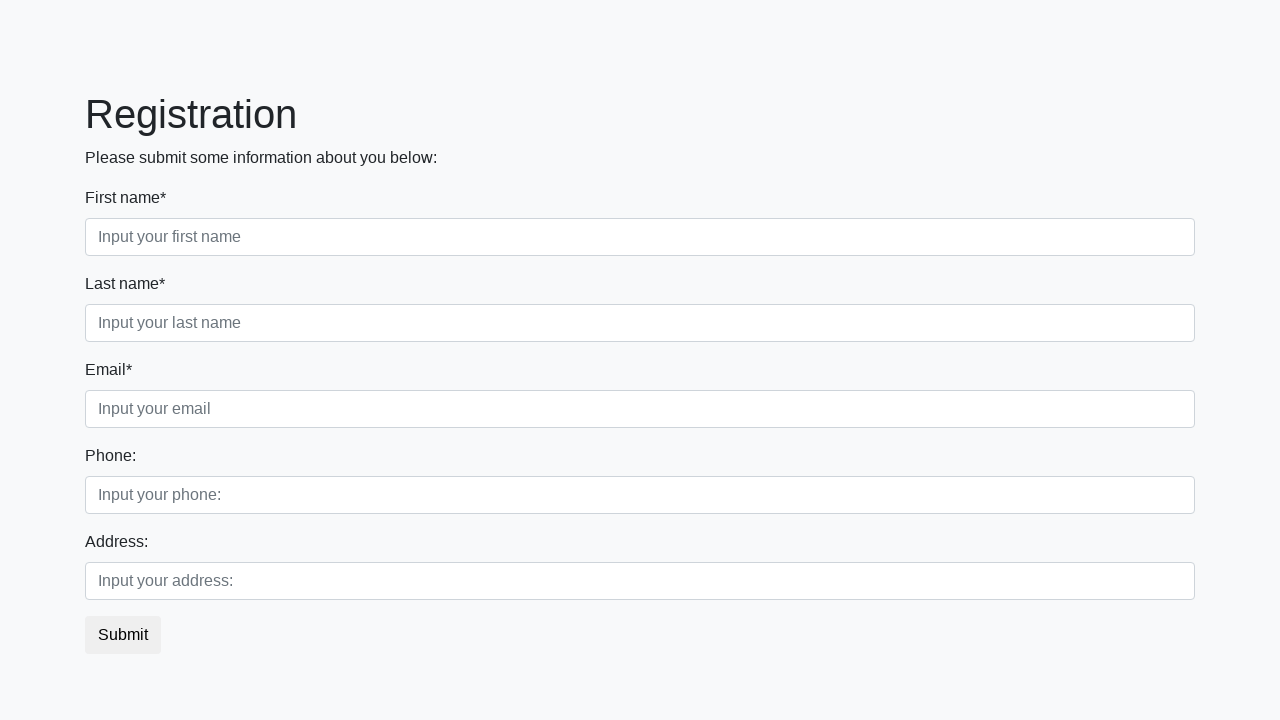

Filled first name field with 'Ivan' on input
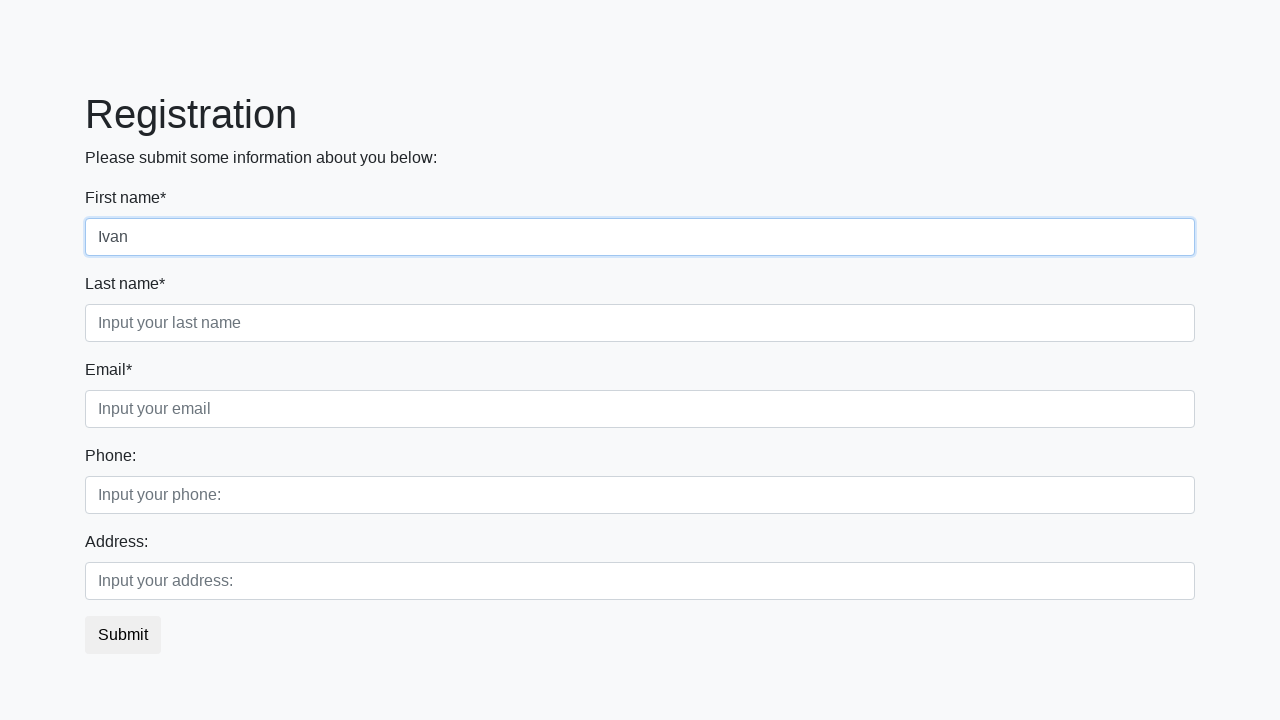

Filled last name field with 'Petrov' on .form-control.second:required
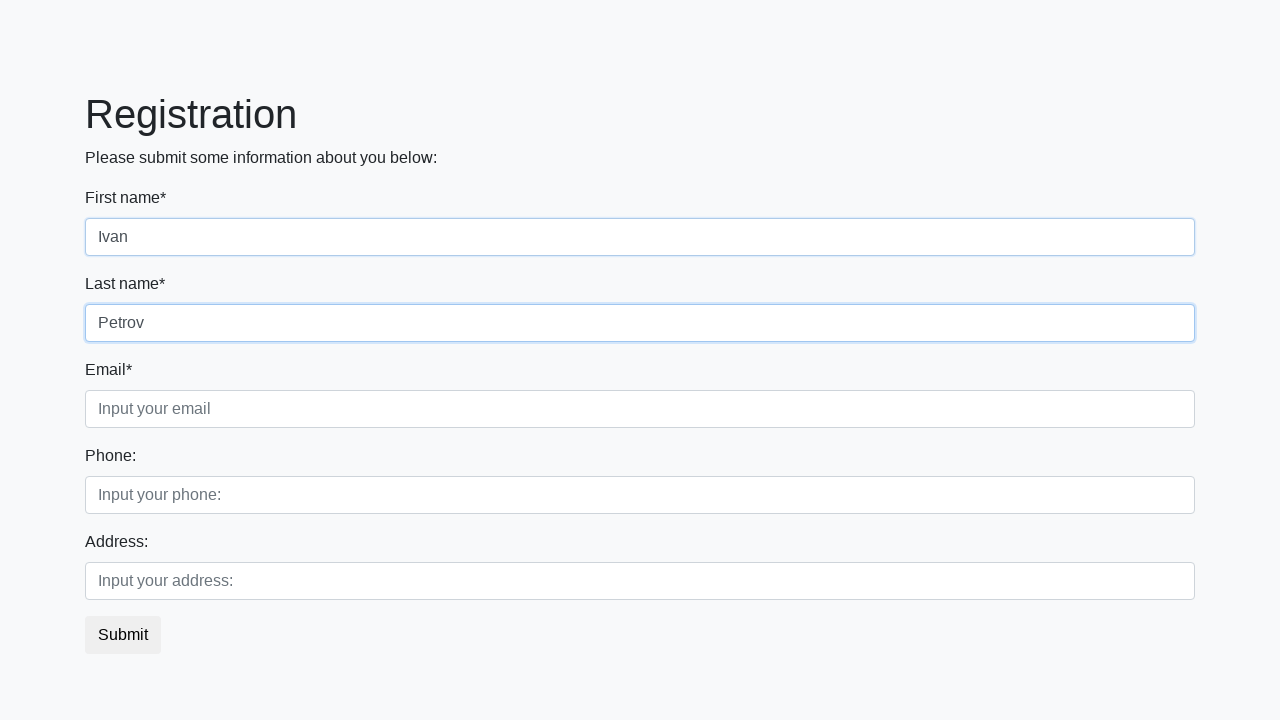

Filled email field with 'test@test.com' on .form-control.third:required
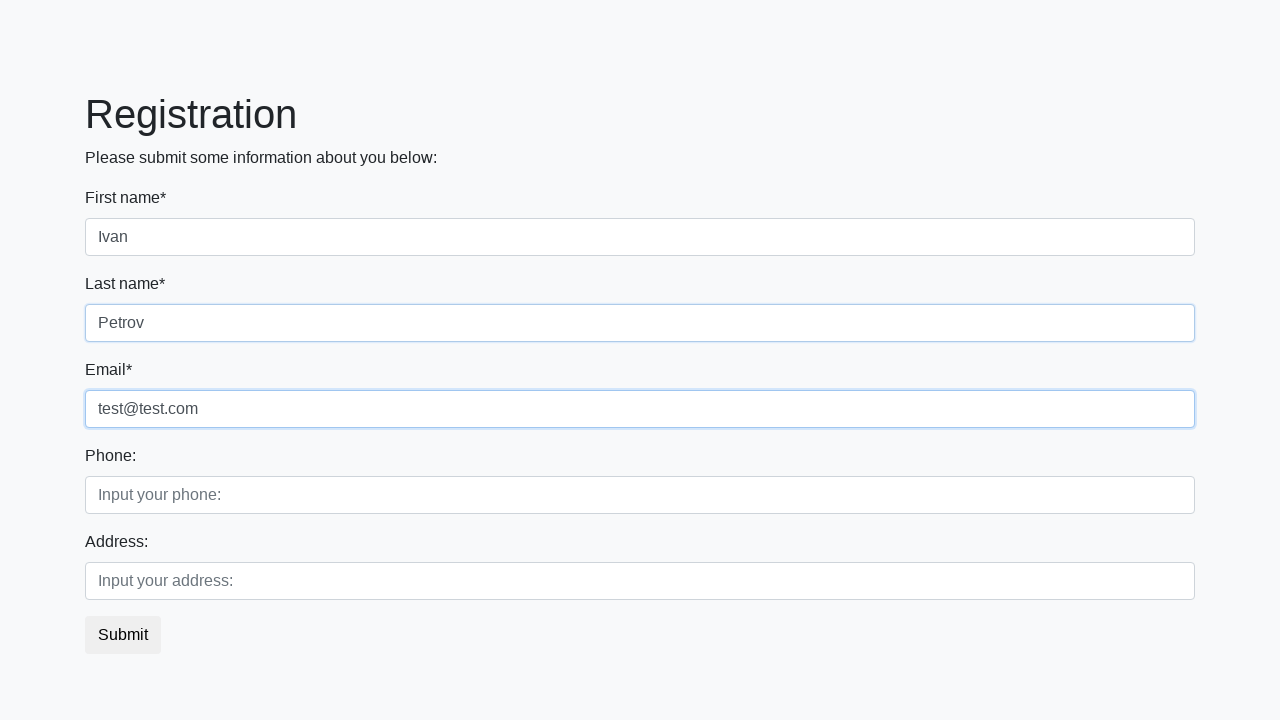

Clicked the submit button at (123, 635) on button.btn
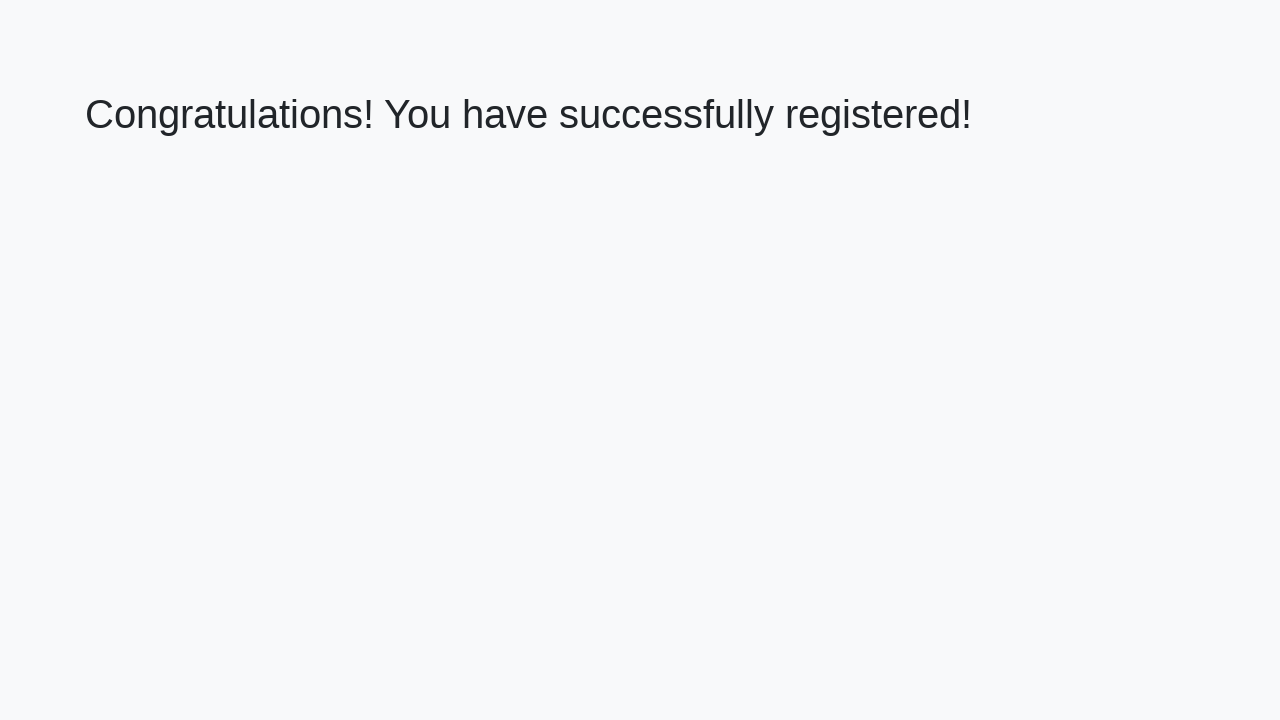

Success message heading loaded
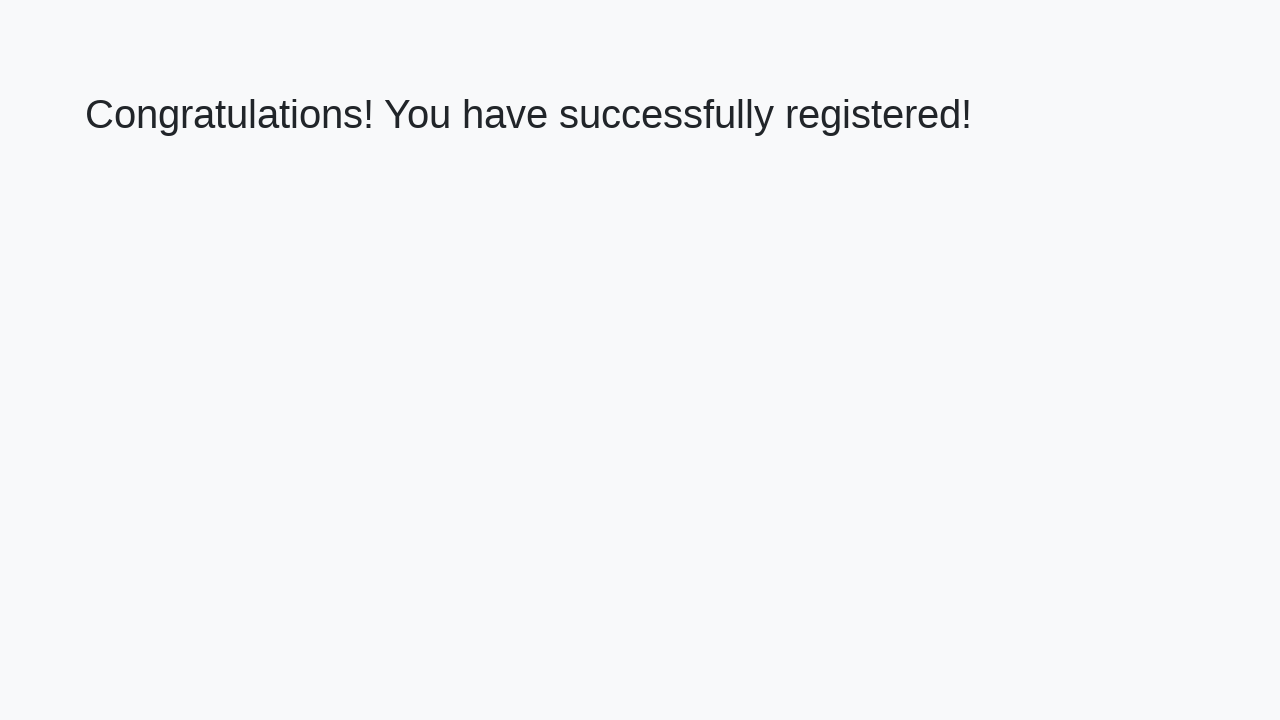

Retrieved success message text
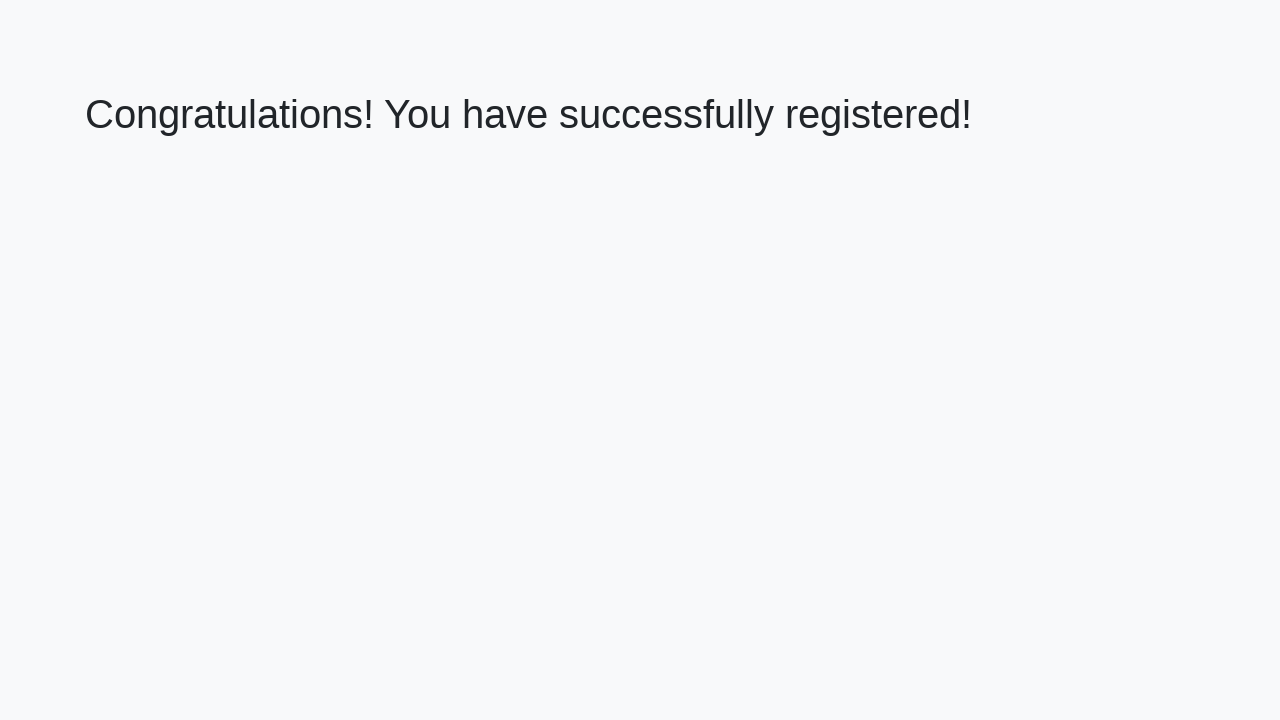

Verified success message: 'Congratulations! You have successfully registered!'
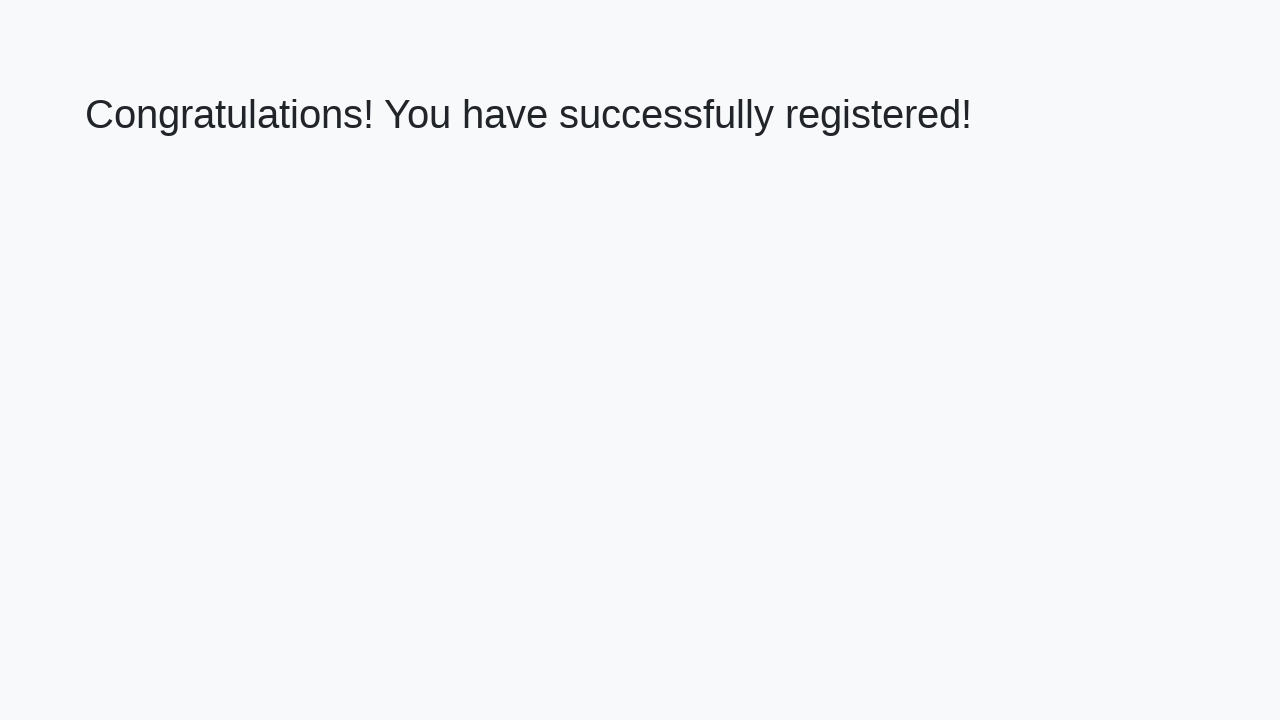

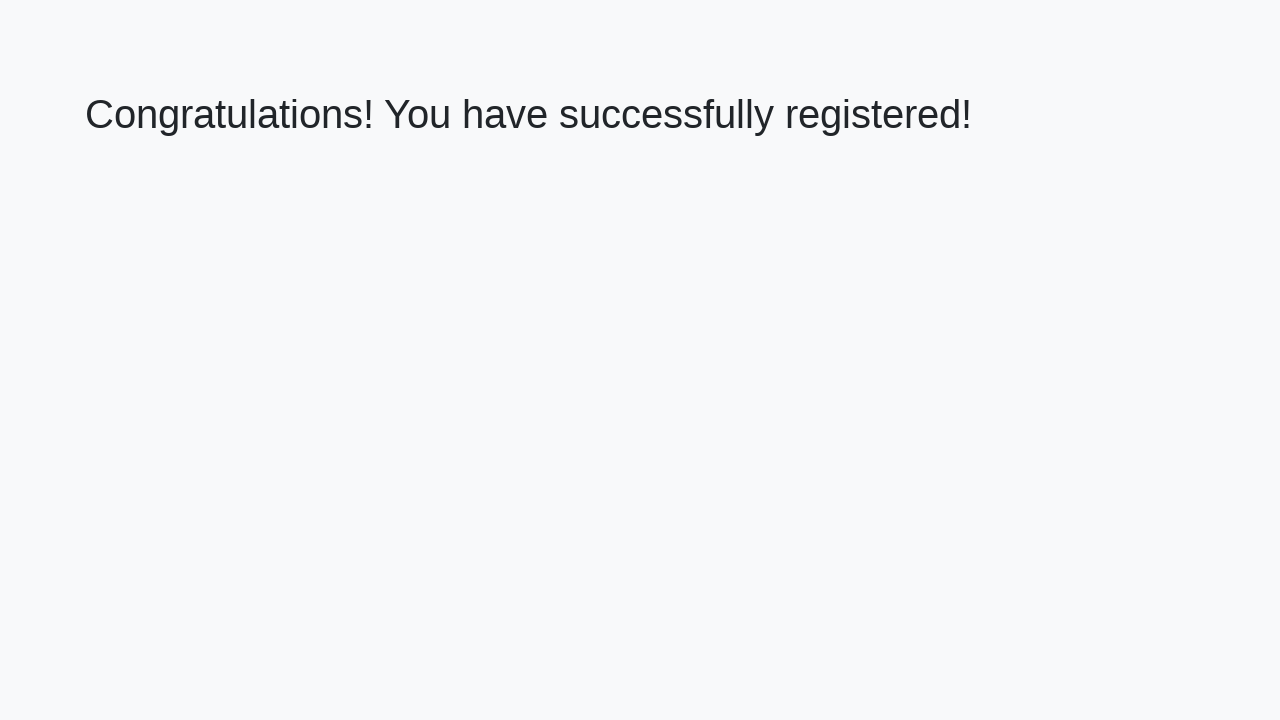